Tests various checkbox interactions on a practice page including basic checkboxes, ajax checkboxes, language selection, tristate checkbox cycling, toggle switch, and multi-select dropdown functionality.

Starting URL: https://leafground.com/checkbox.xhtml

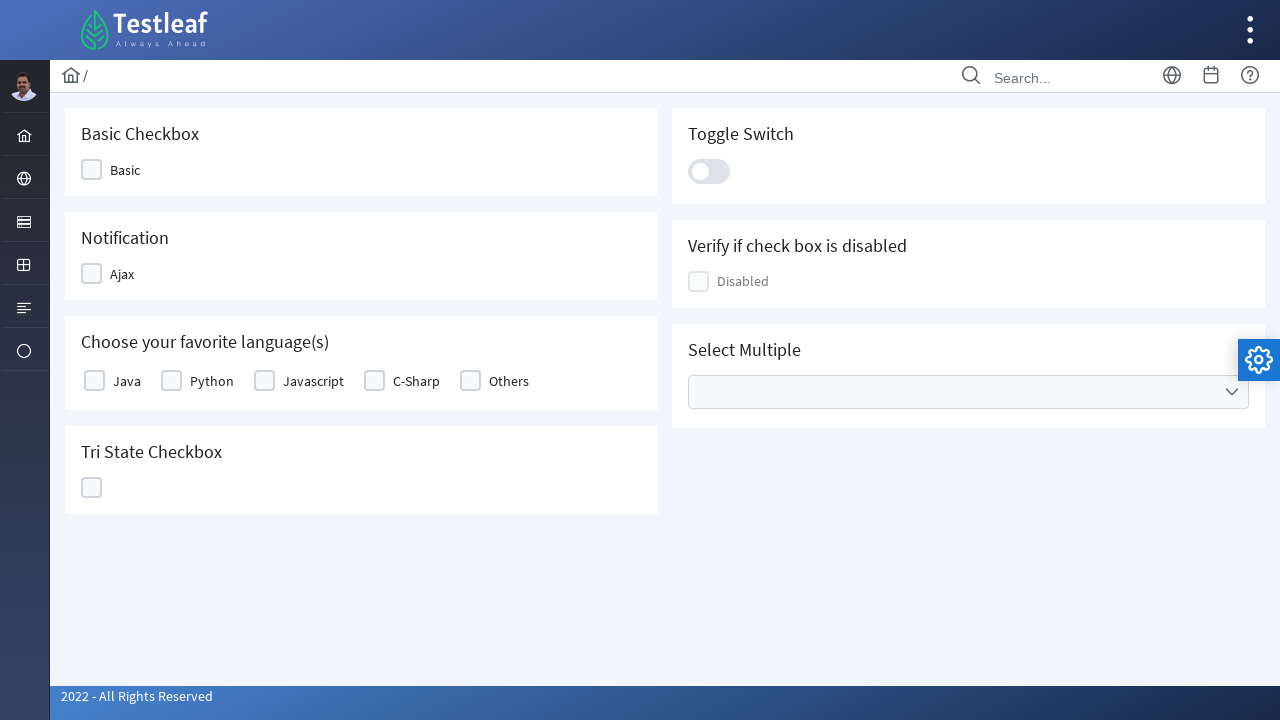

Clicked Basic checkbox at (125, 170) on xpath=//span[text()='Basic']
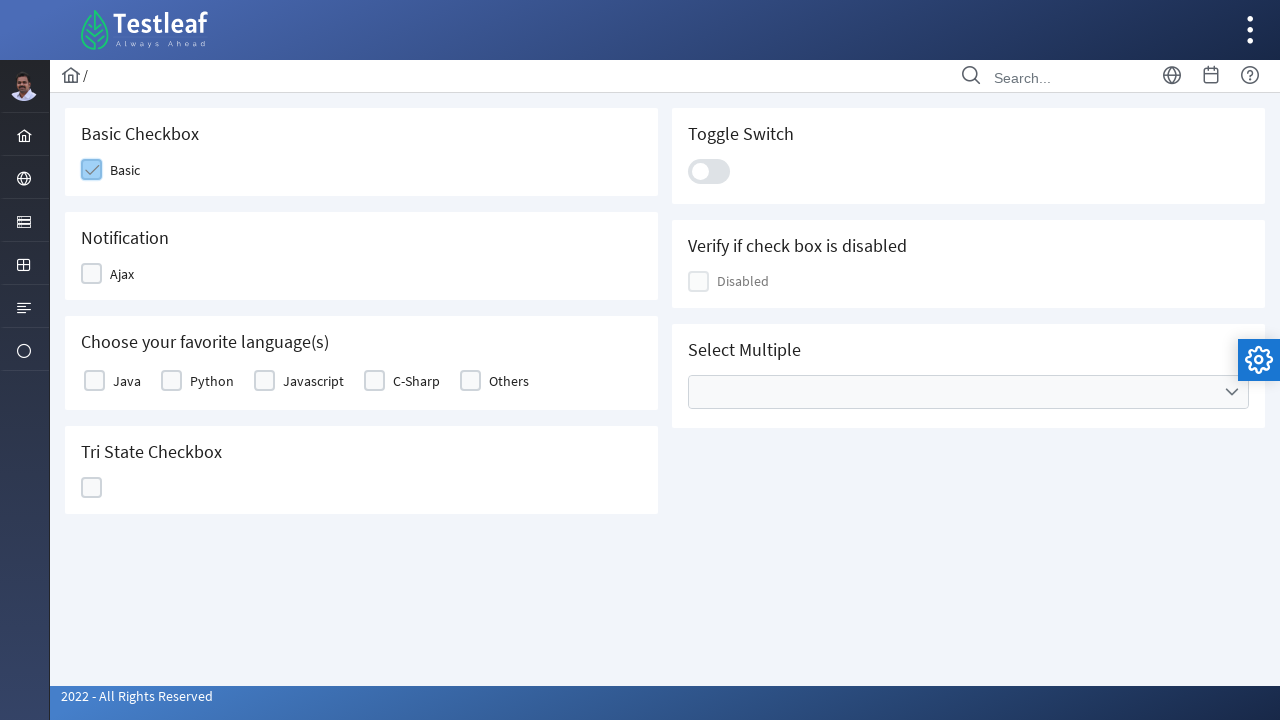

Clicked Ajax checkbox at (122, 274) on xpath=//span[text()='Ajax']
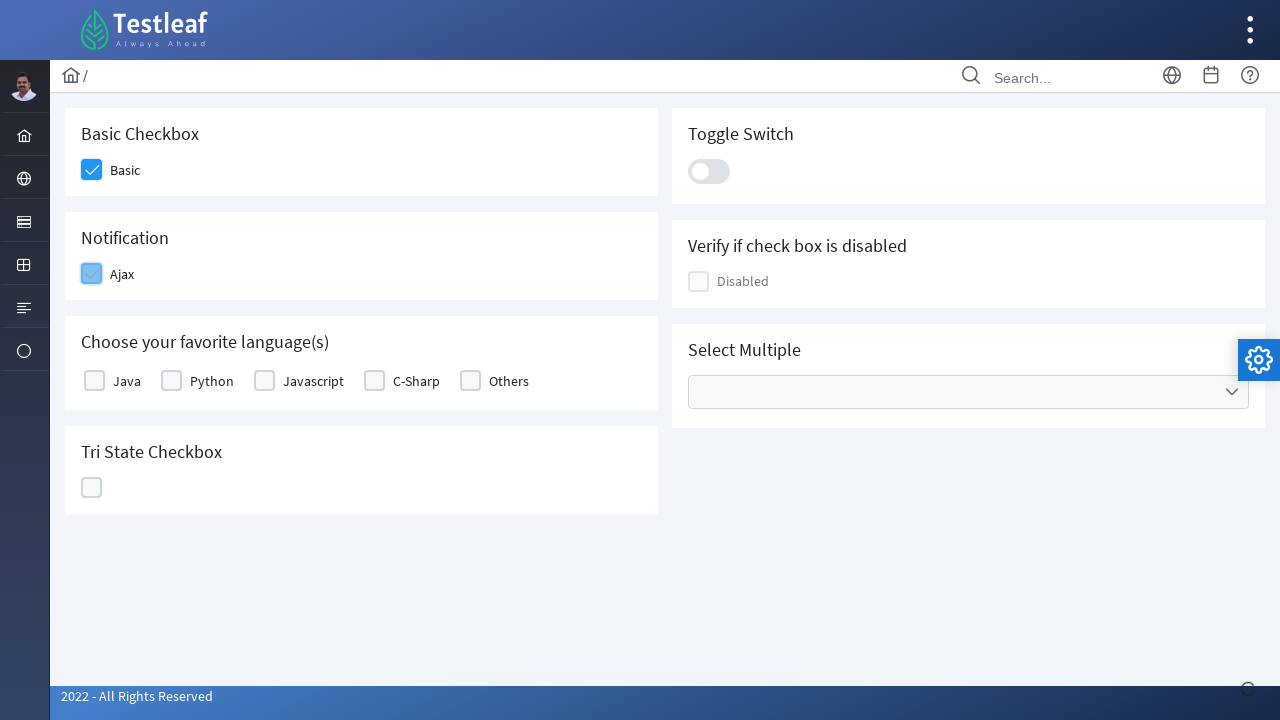

Ajax checkbox notification appeared
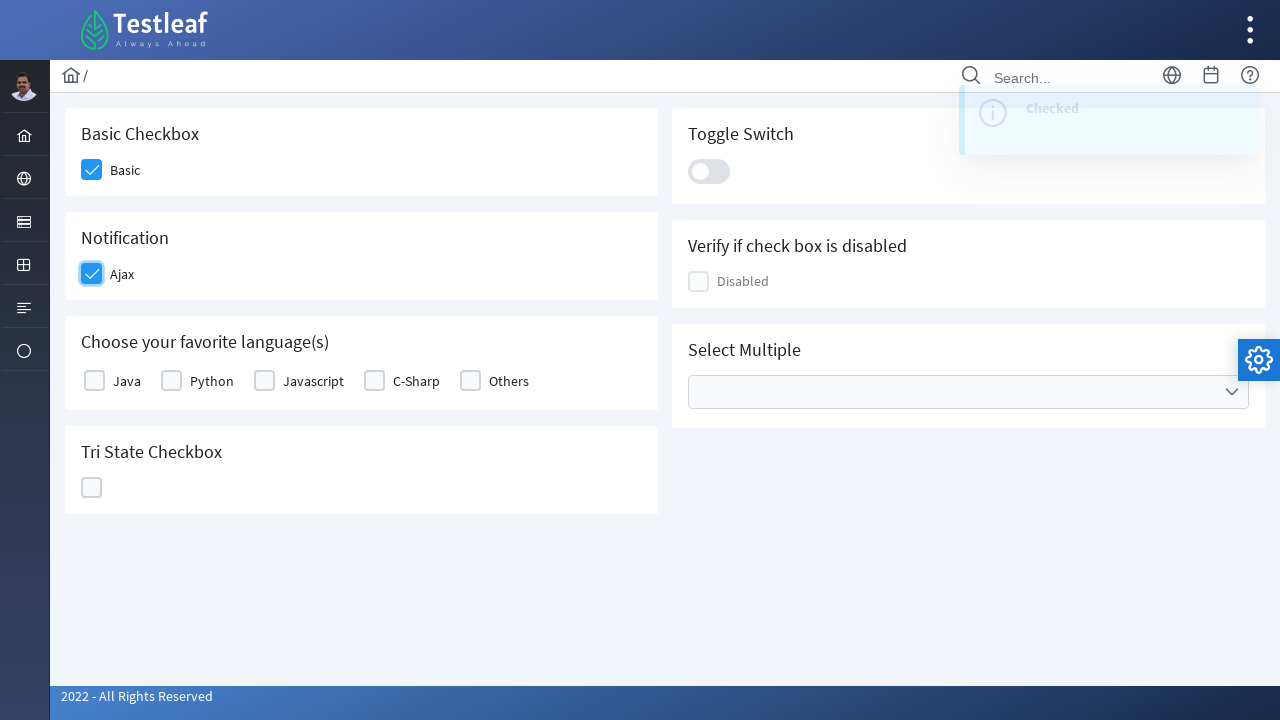

Selected Java language at (127, 381) on xpath=//label[text()='Java']
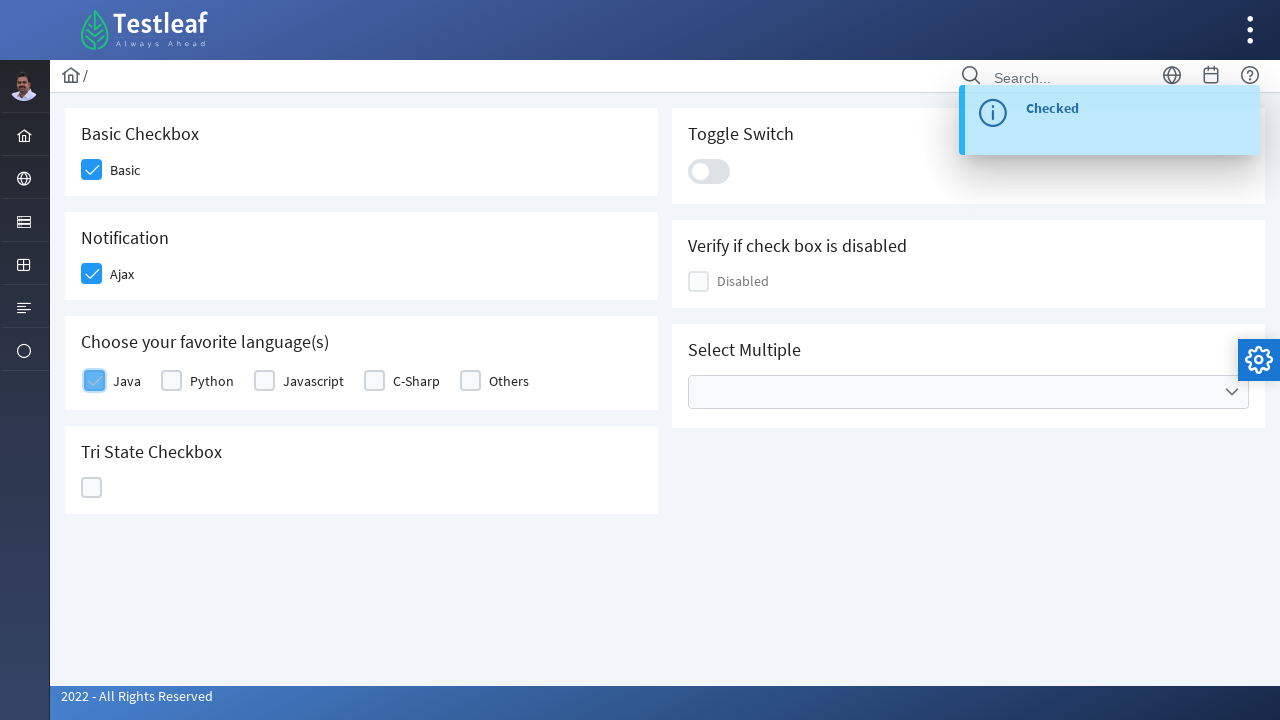

Selected Python language at (212, 381) on xpath=//label[text()='Python']
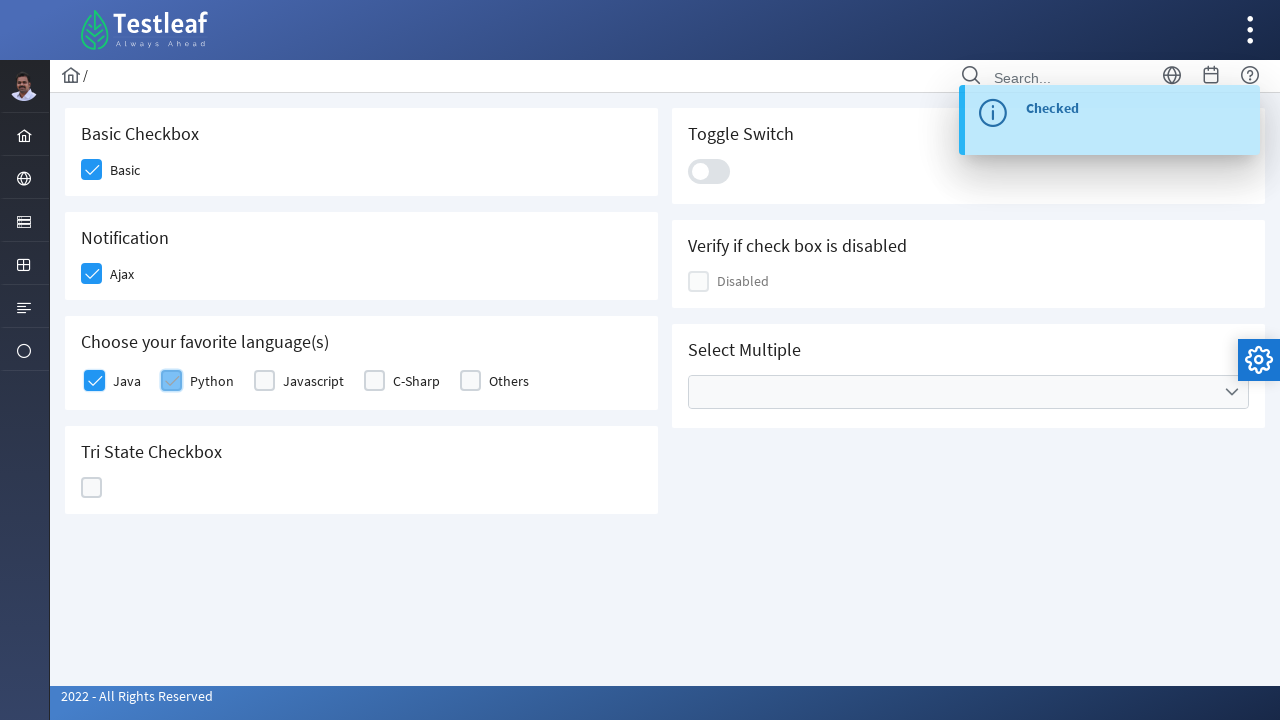

Selected Javascript language at (314, 381) on xpath=//label[text()='Javascript']
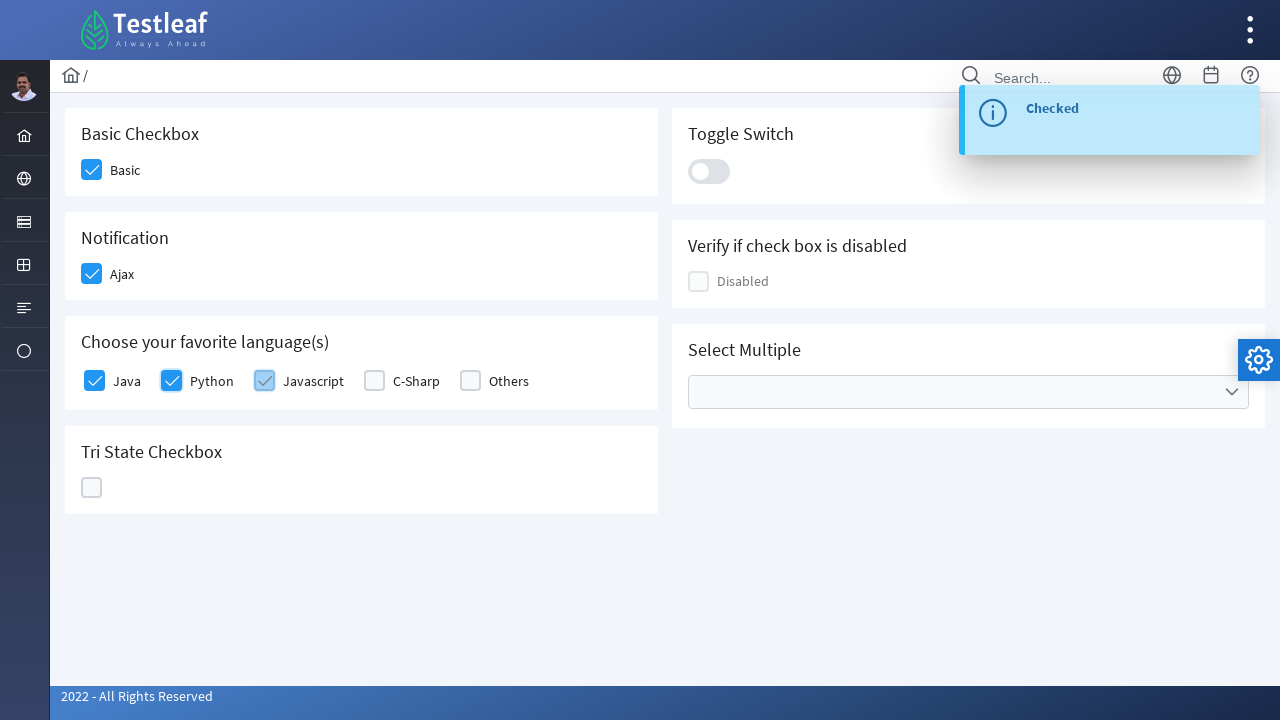

Clicked tristate checkbox (cycle 1/3) at (92, 488) on xpath=//div[@id='j_idt87:ajaxTriState']
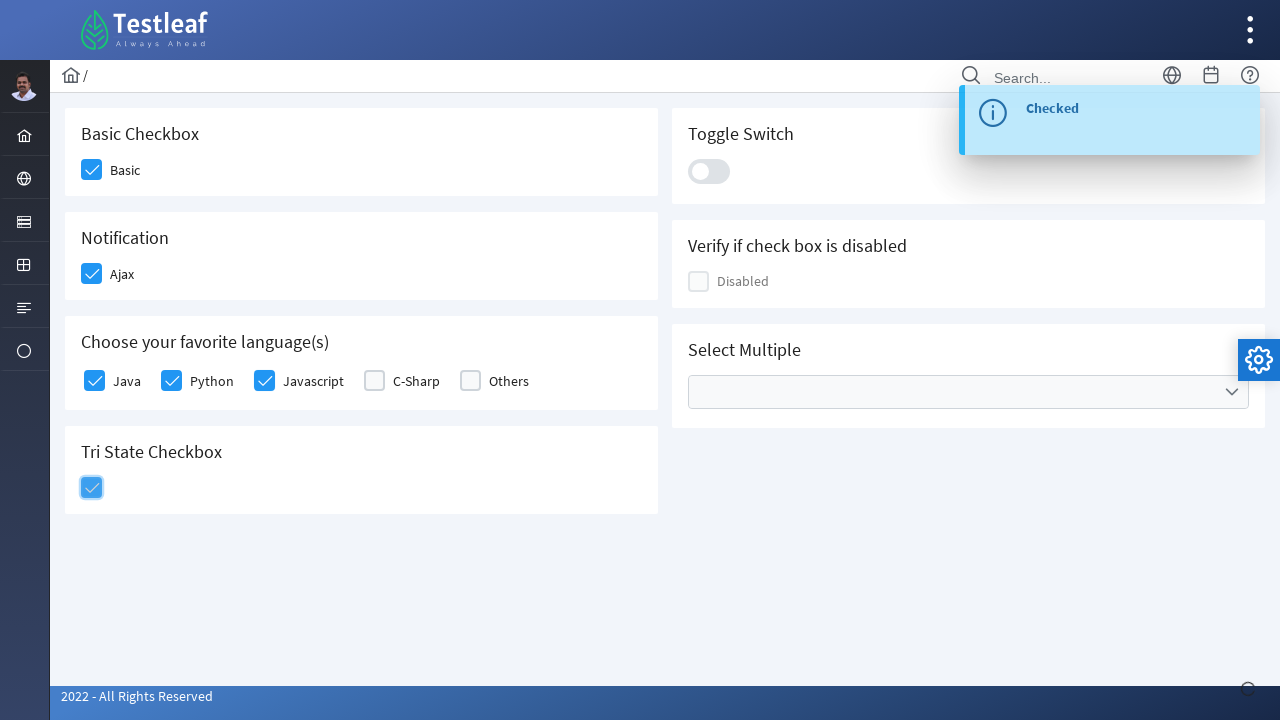

Tristate notification updated (cycle 1/3)
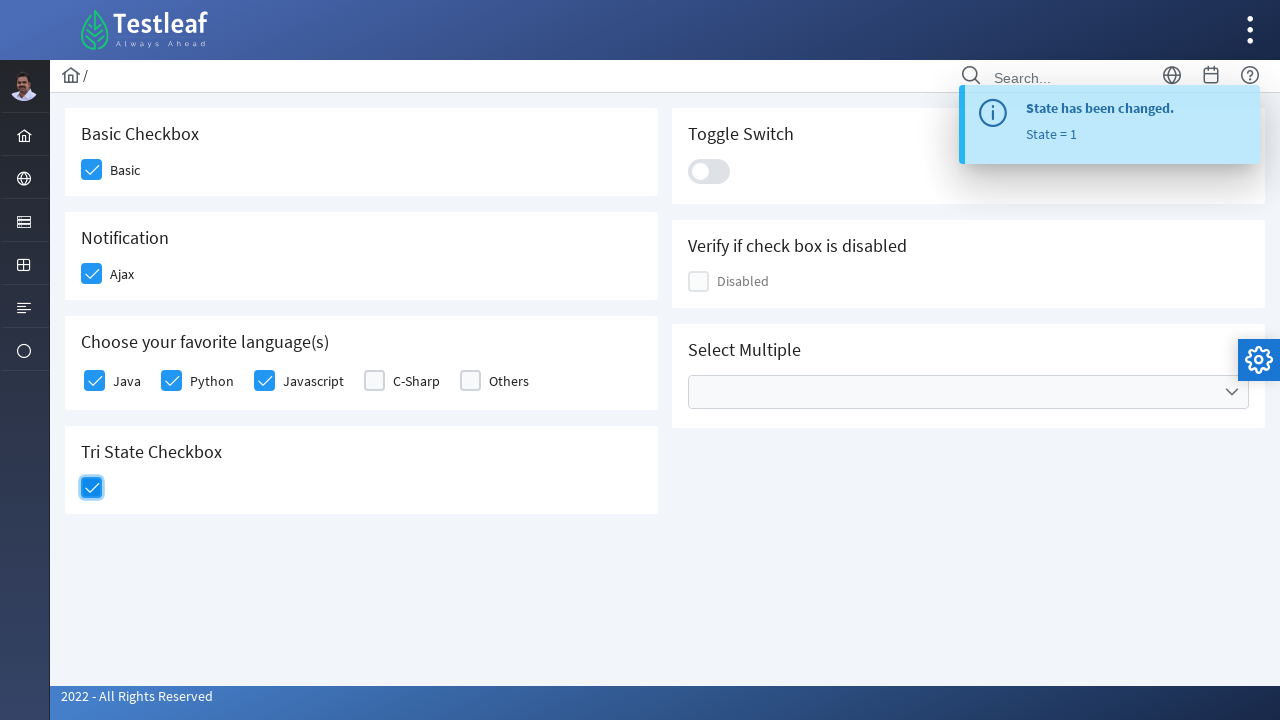

Clicked tristate checkbox (cycle 2/3) at (92, 488) on xpath=//div[@id='j_idt87:ajaxTriState']
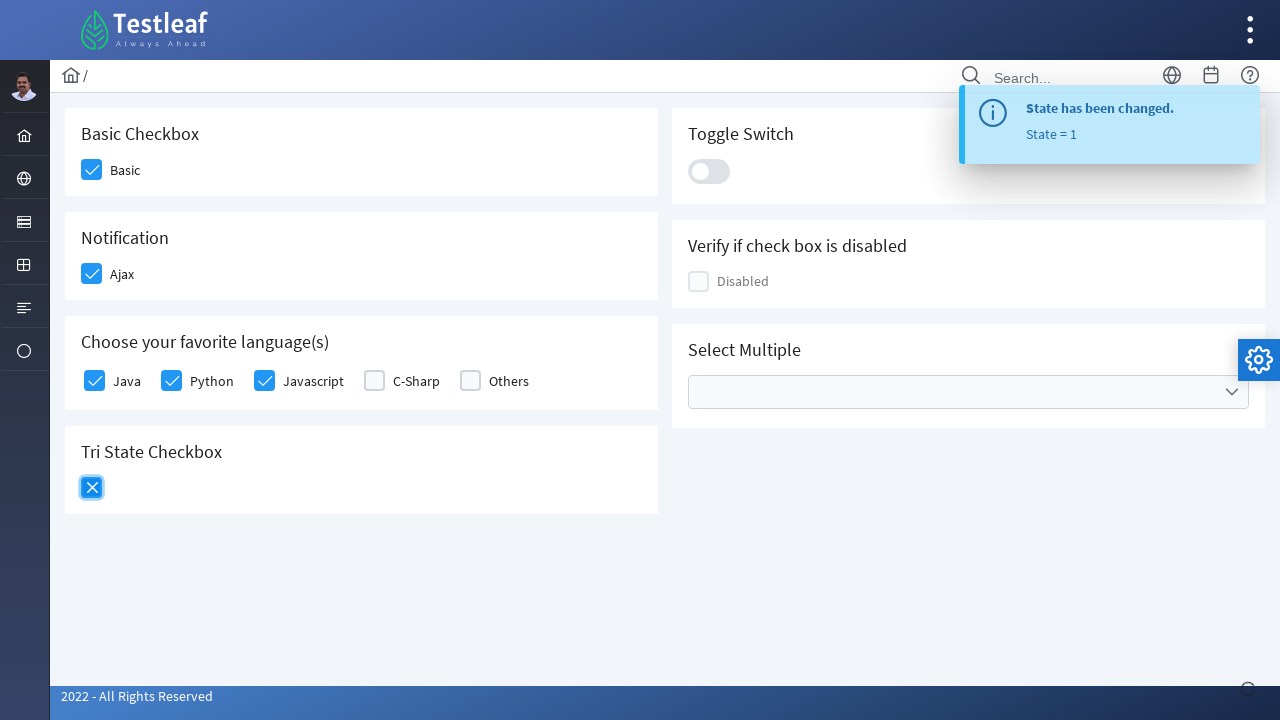

Tristate notification updated (cycle 2/3)
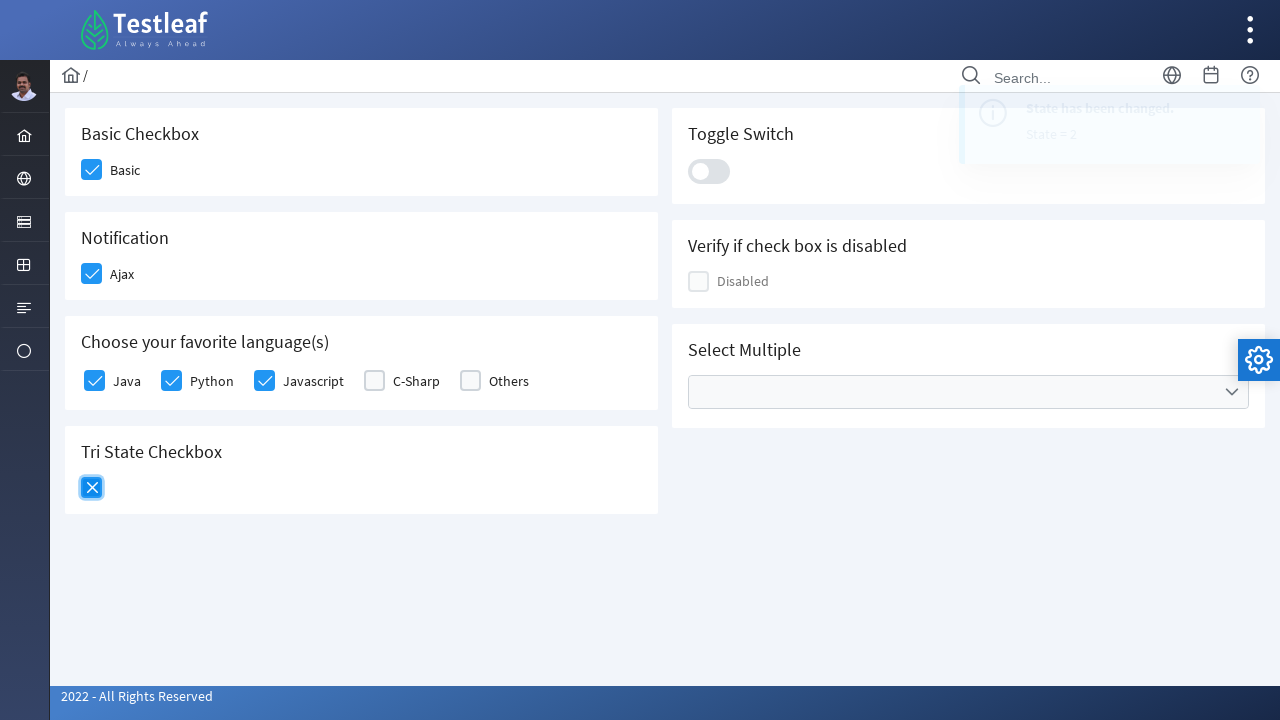

Clicked tristate checkbox (cycle 3/3) at (92, 488) on xpath=//div[@id='j_idt87:ajaxTriState']
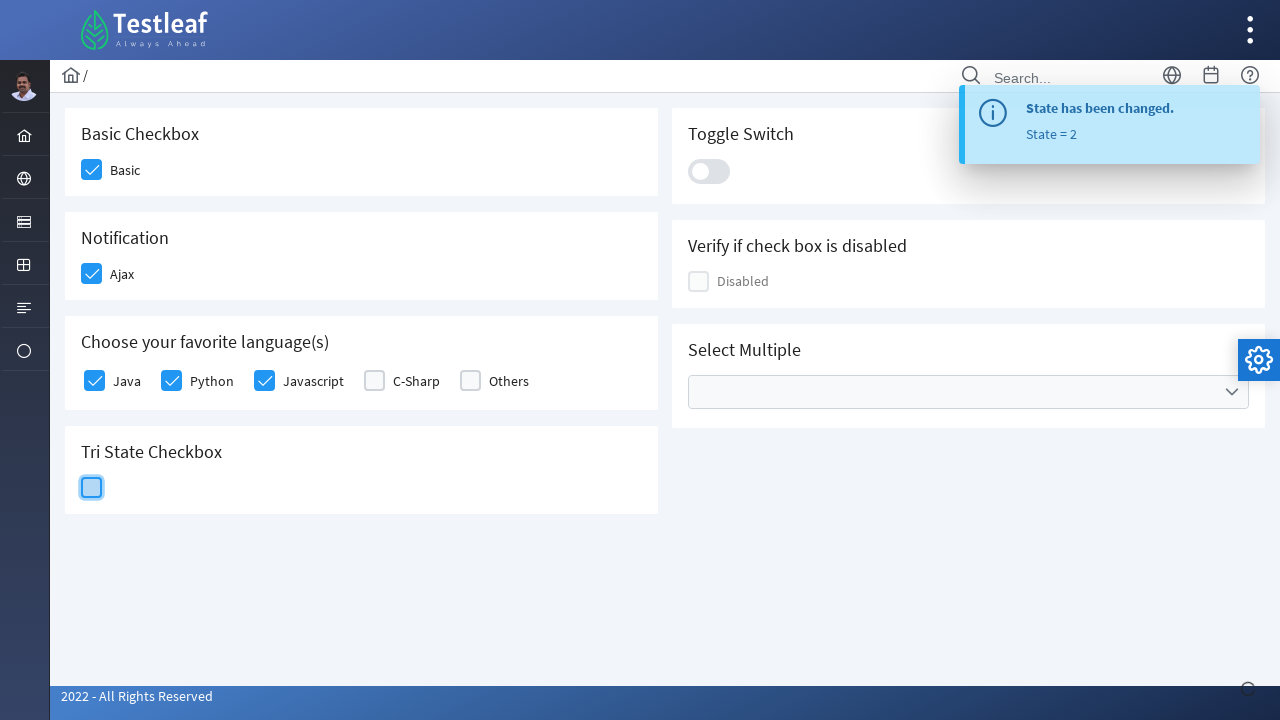

Tristate notification updated (cycle 3/3)
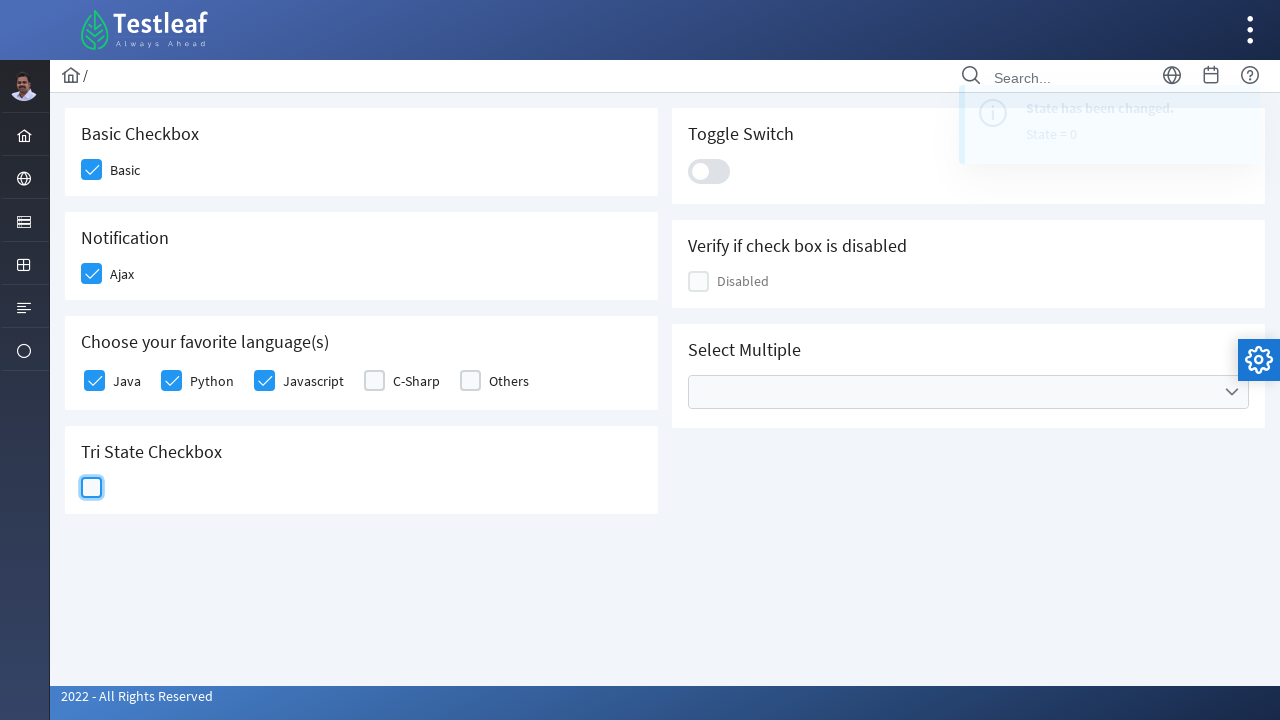

Clicked toggle switch at (709, 171) on xpath=//div[@class='ui-toggleswitch-slider']
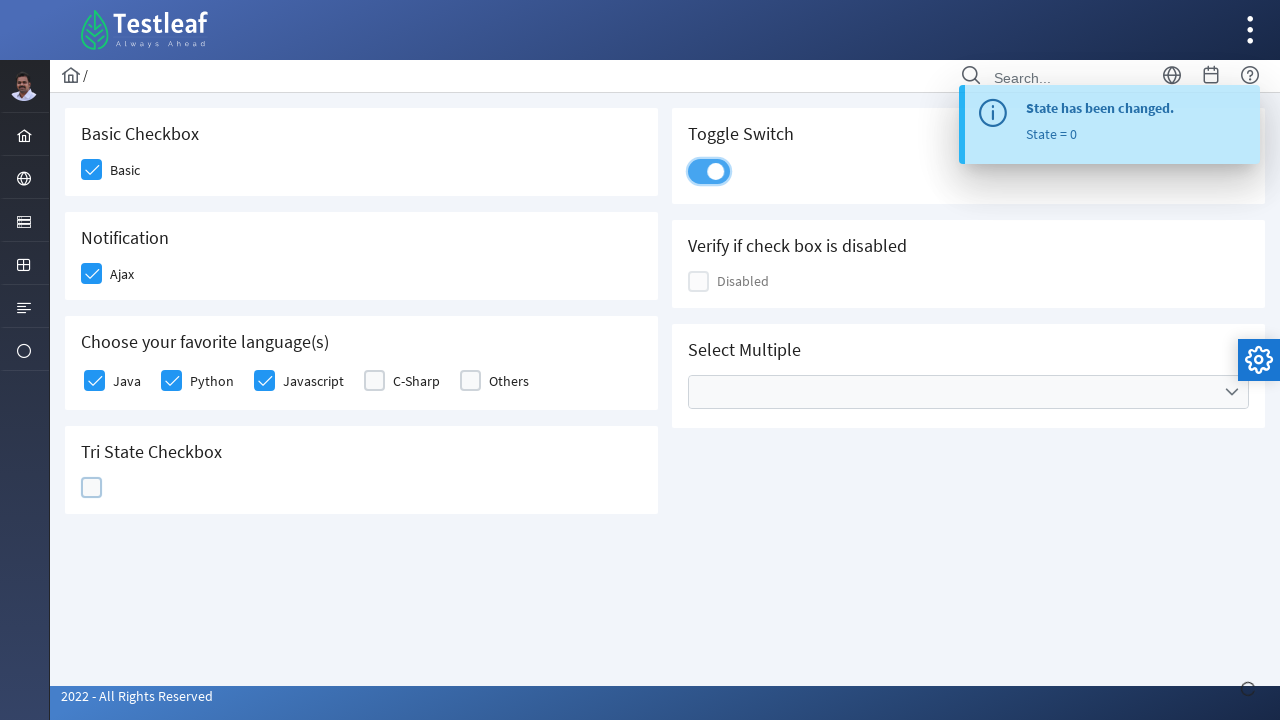

Located disabled checkbox element
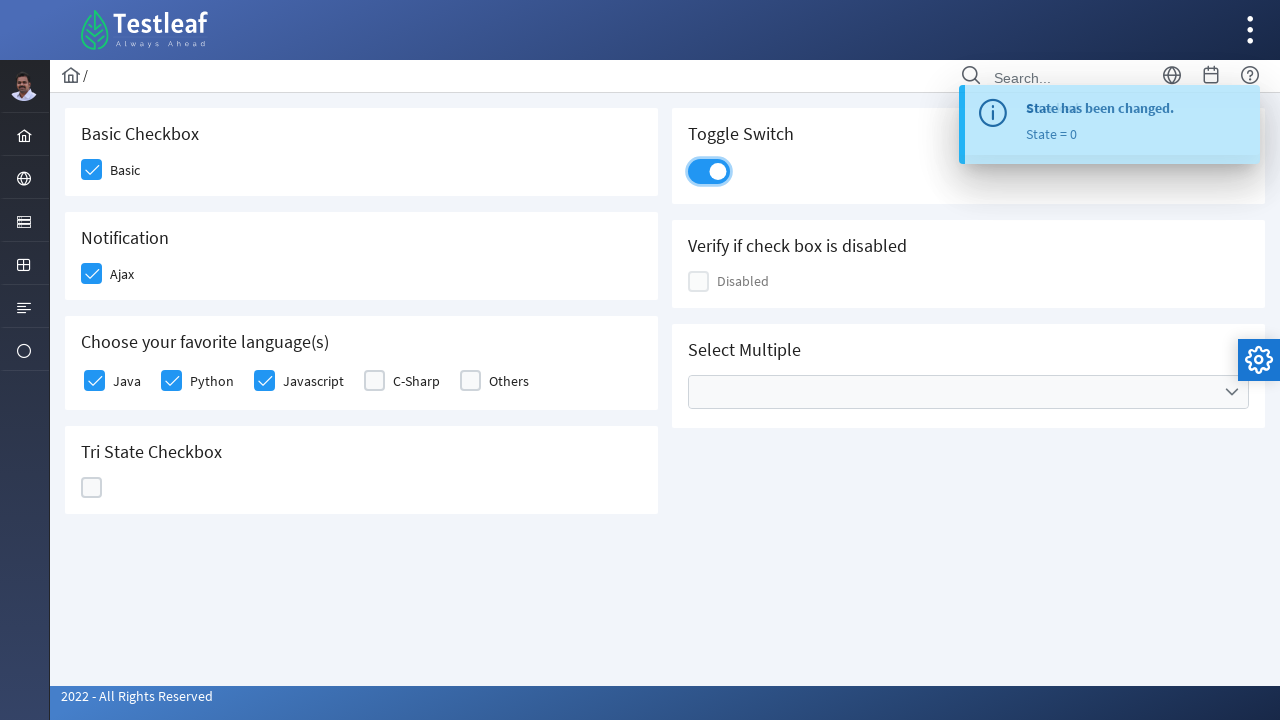

Opened multi-select dropdown at (1232, 392) on xpath=//div[@class='ui-selectcheckboxmenu-trigger ui-state-default ui-corner-rig
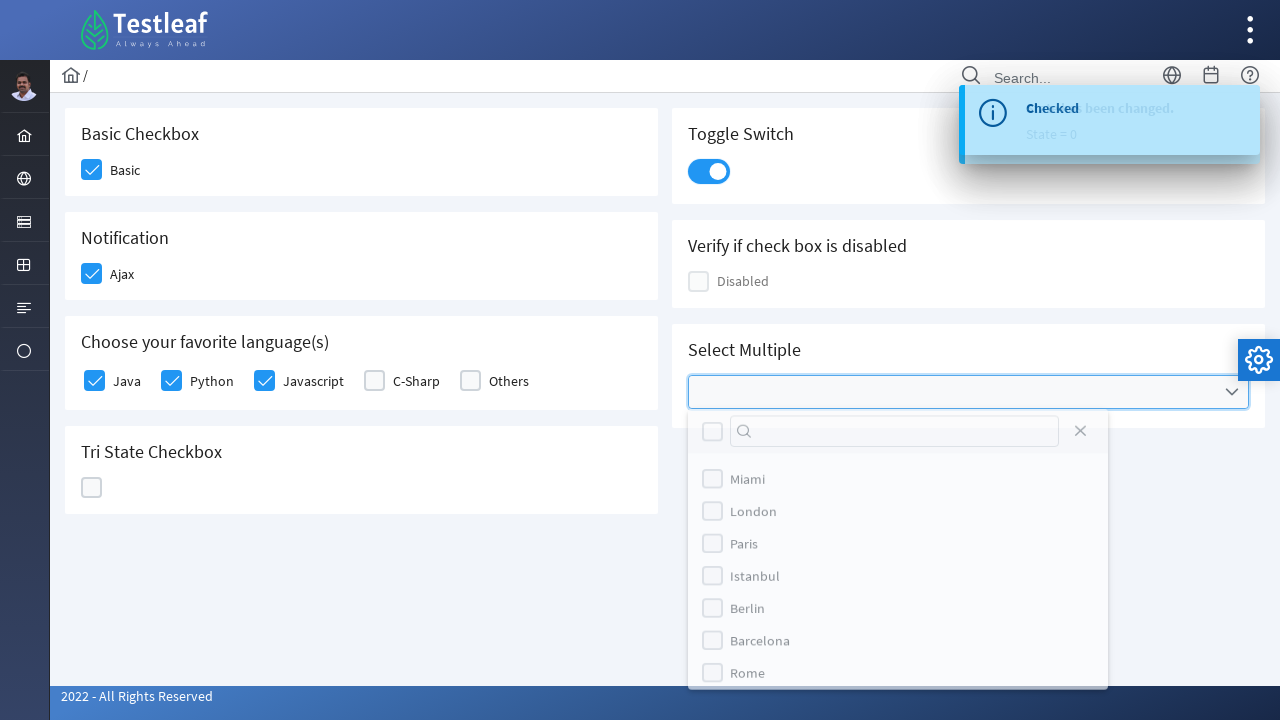

Selected Paris from dropdown at (744, 554) on xpath=//li//label[contains(text(),'Paris')]
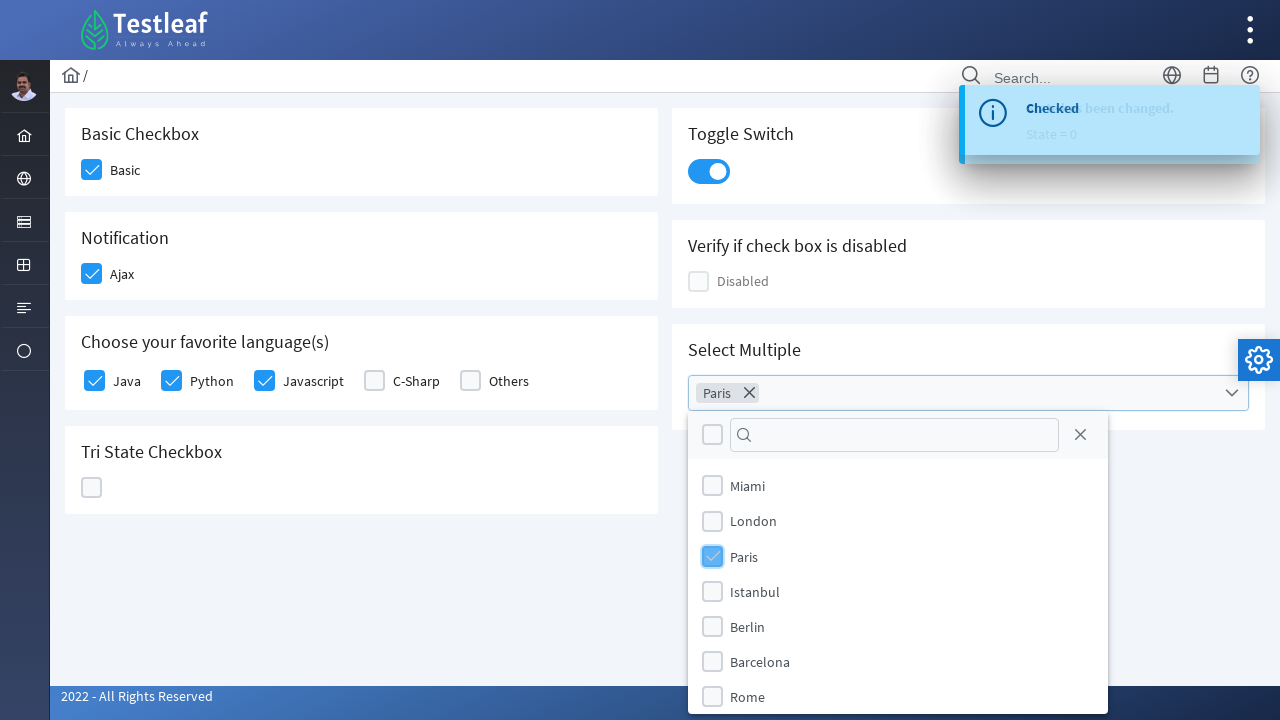

Selected London from dropdown at (754, 521) on xpath=//li//label[contains(text(),'London')]
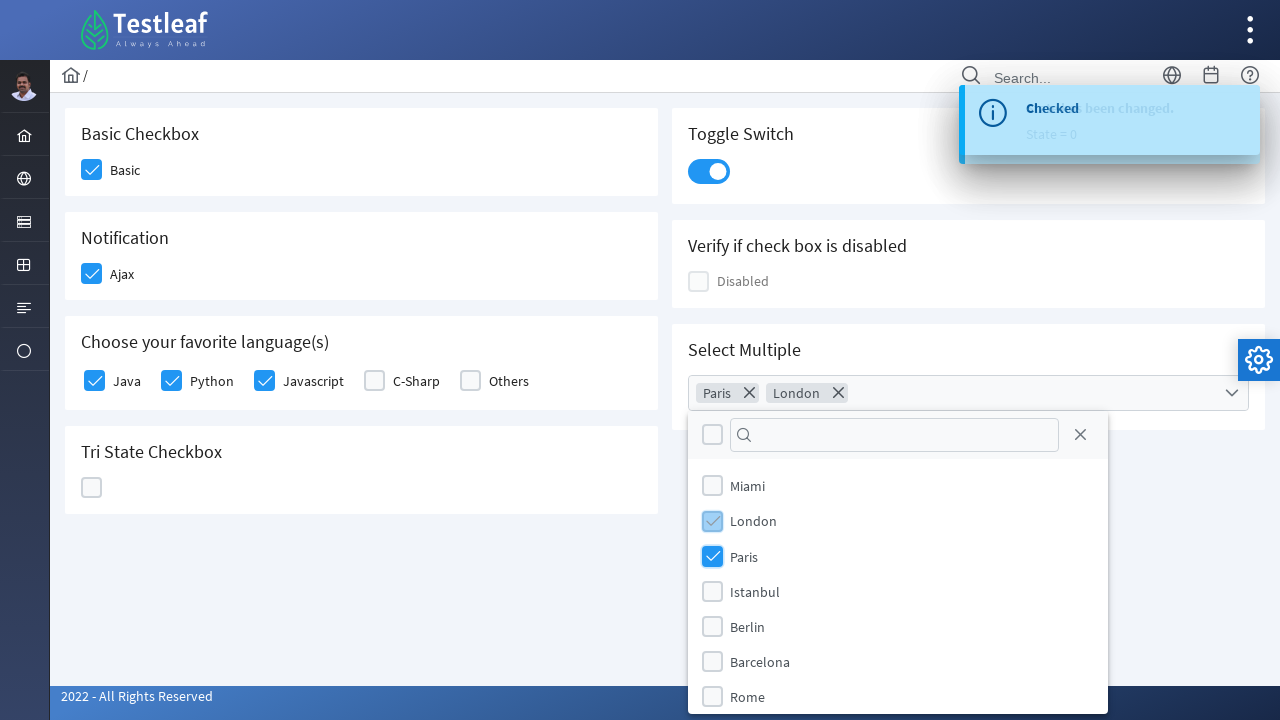

Closed multi-select dropdown at (1080, 435) on xpath=//span[@class='ui-icon ui-icon-circle-close']
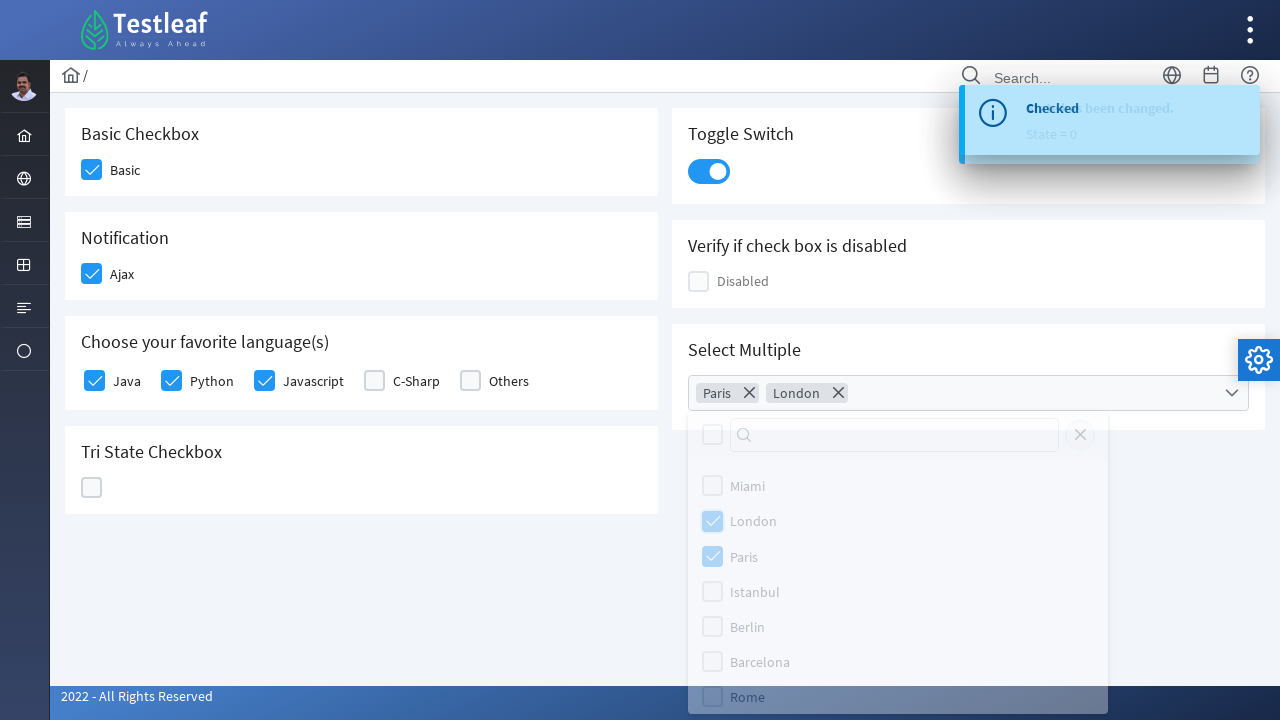

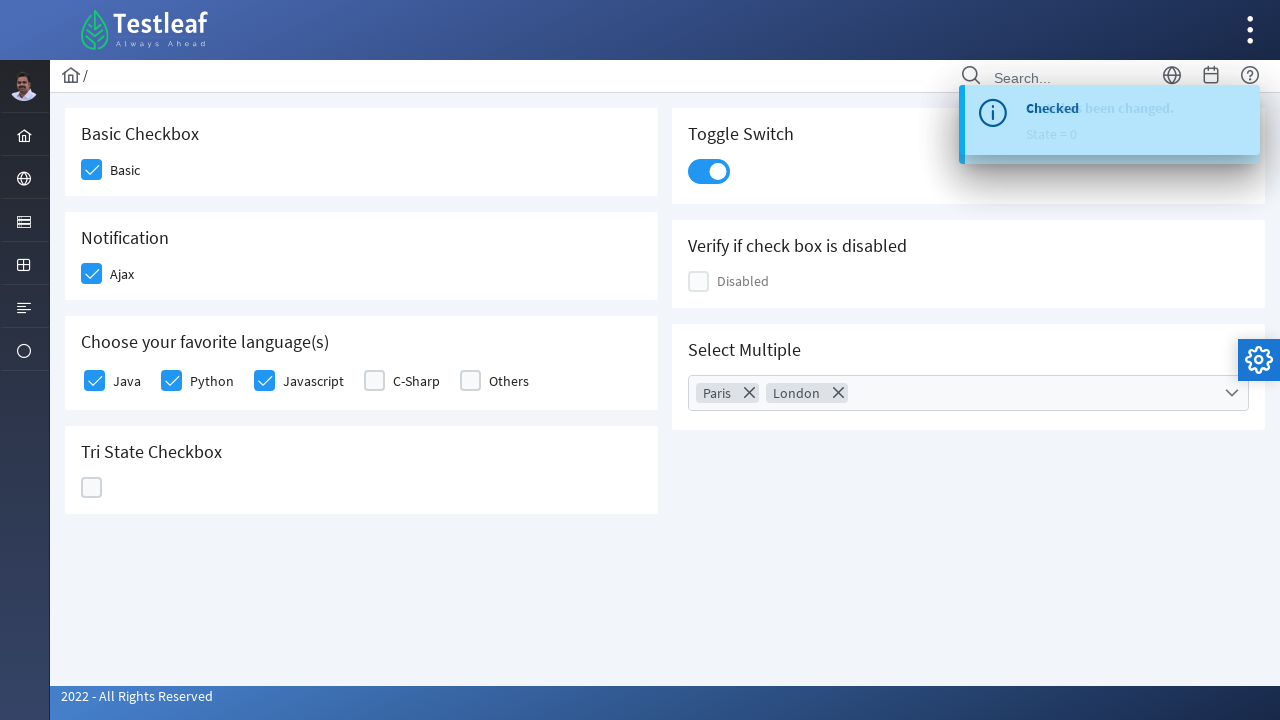